Tests a redirect flow where clicking a button opens a new window, then solves a math problem and submits the answer

Starting URL: http://suninjuly.github.io/redirect_accept.html

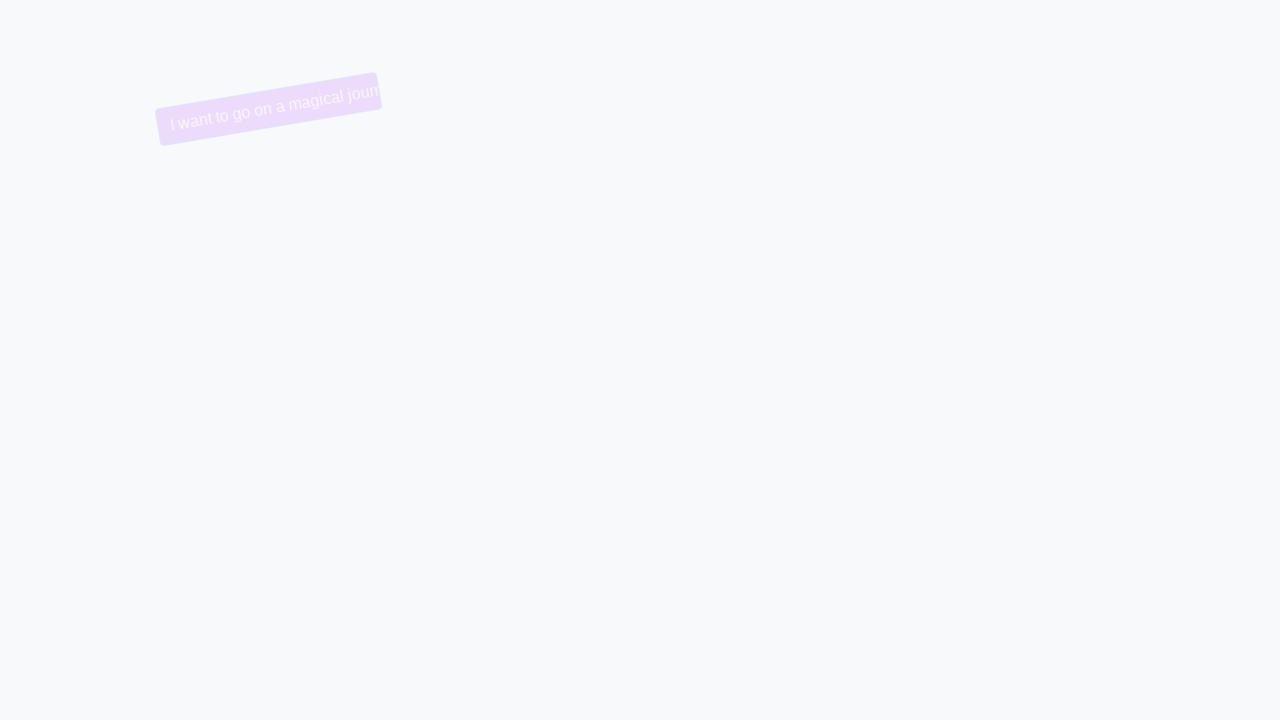

Clicked button to trigger redirect at (327, 109) on button
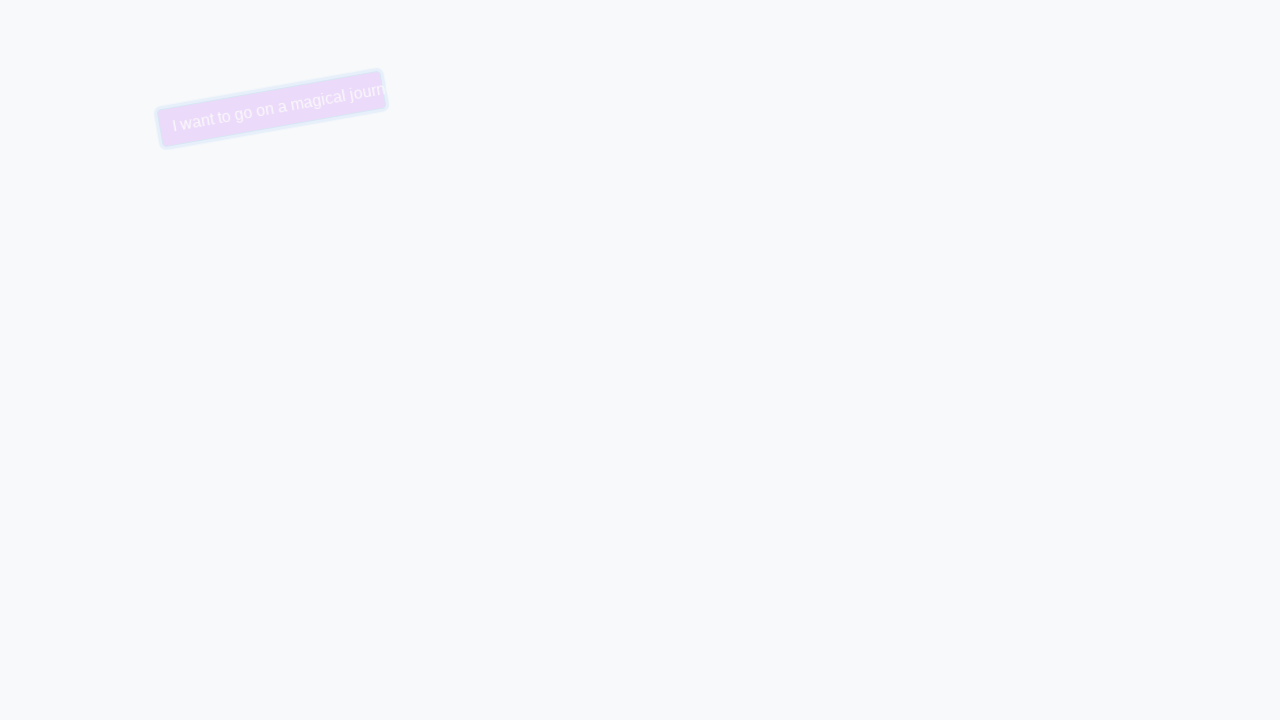

Waited for new tab to open
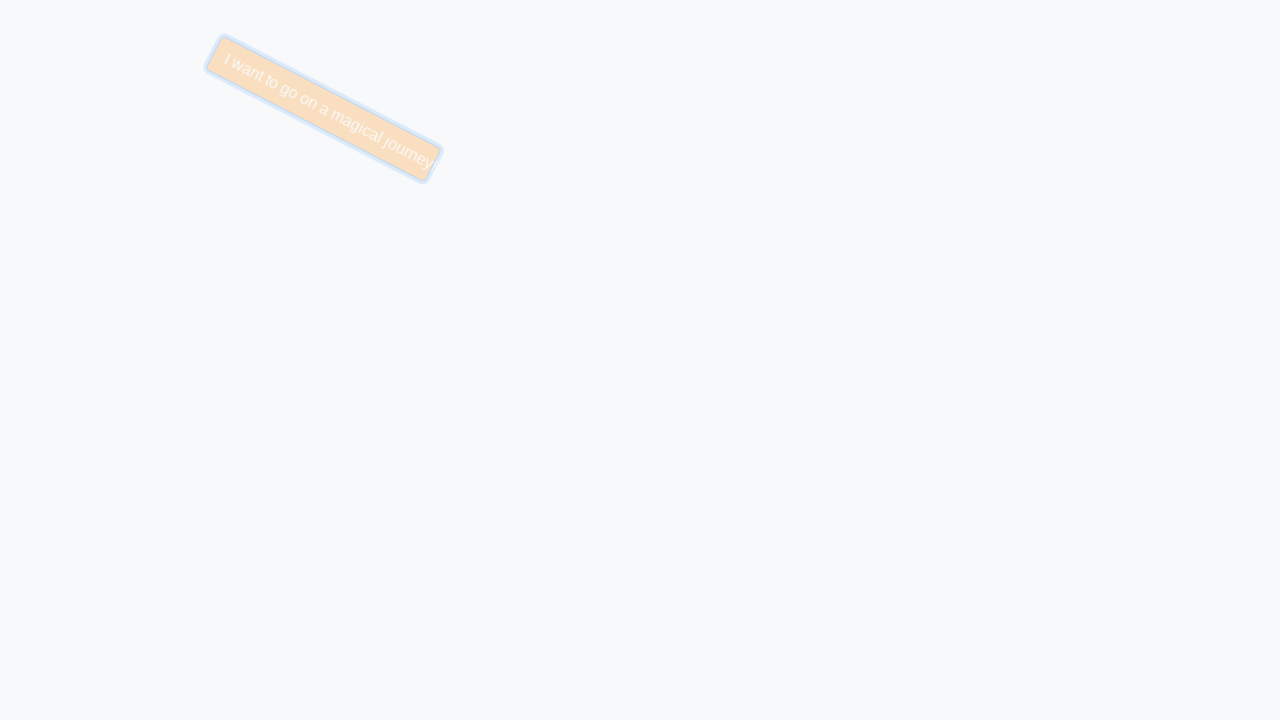

Switched to newly opened page/tab
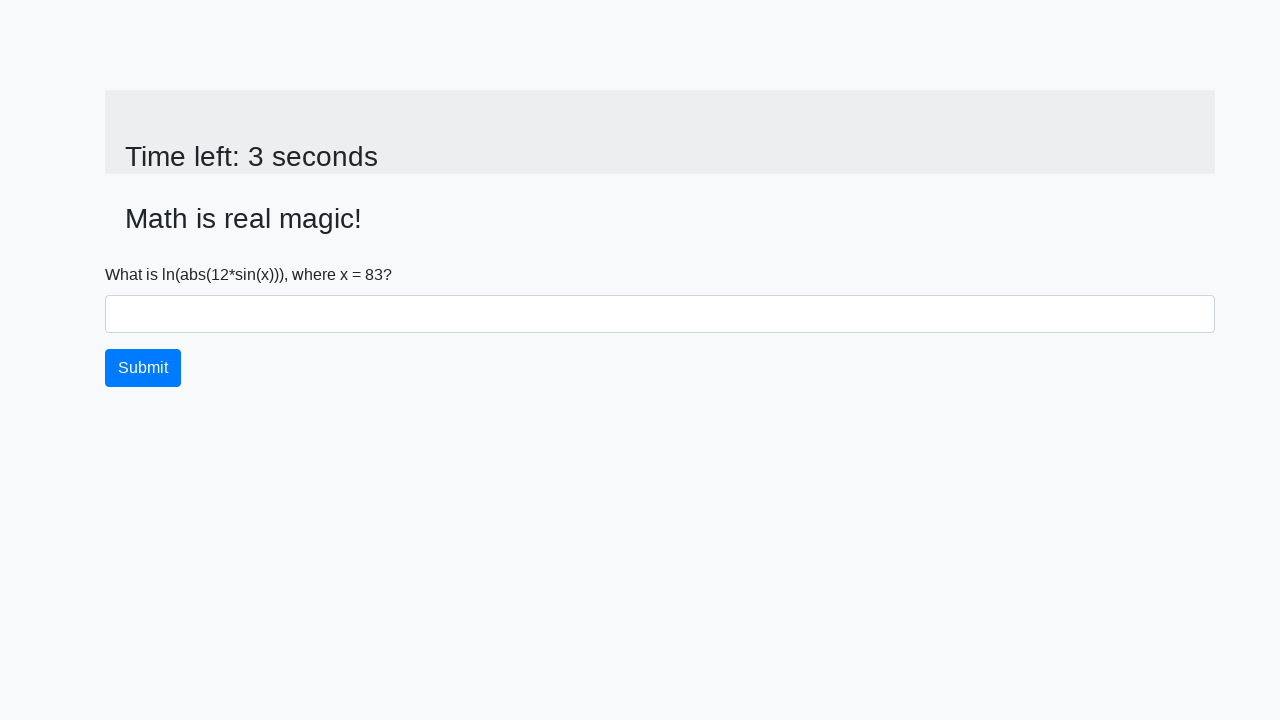

Retrieved input value: 83
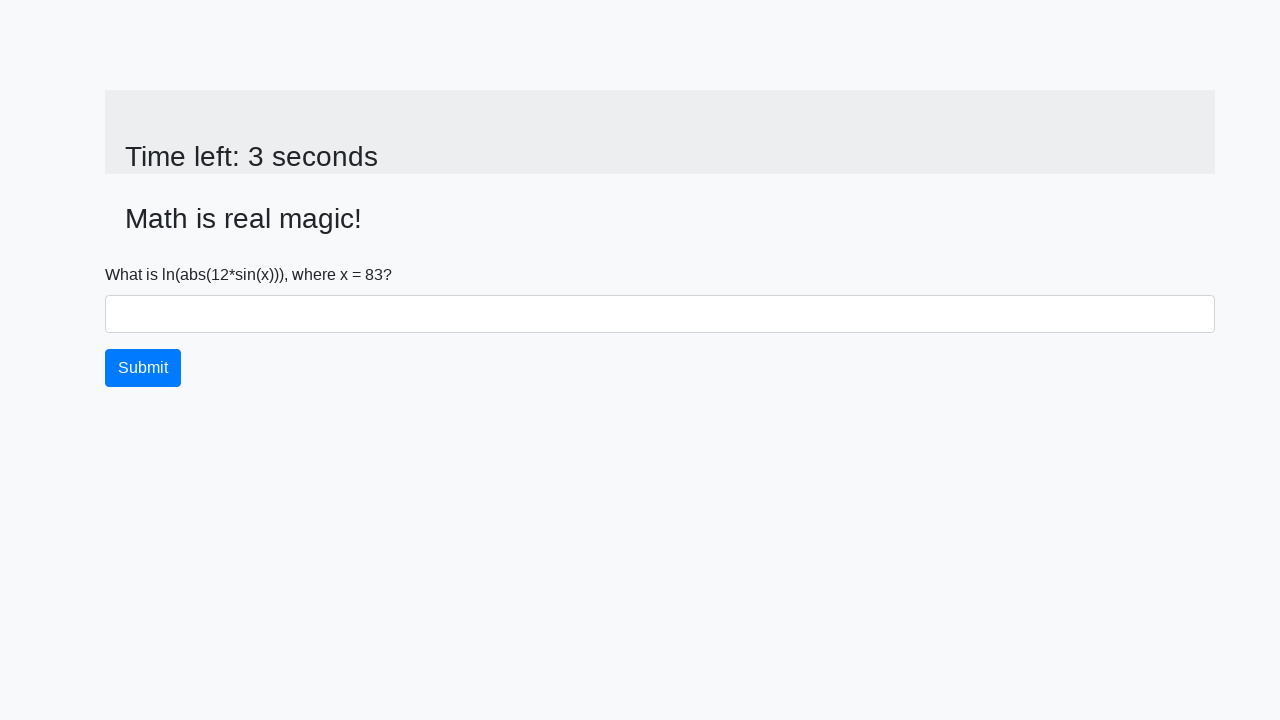

Calculated result: log(abs(12 * sin(83))) = 2.45275989662158
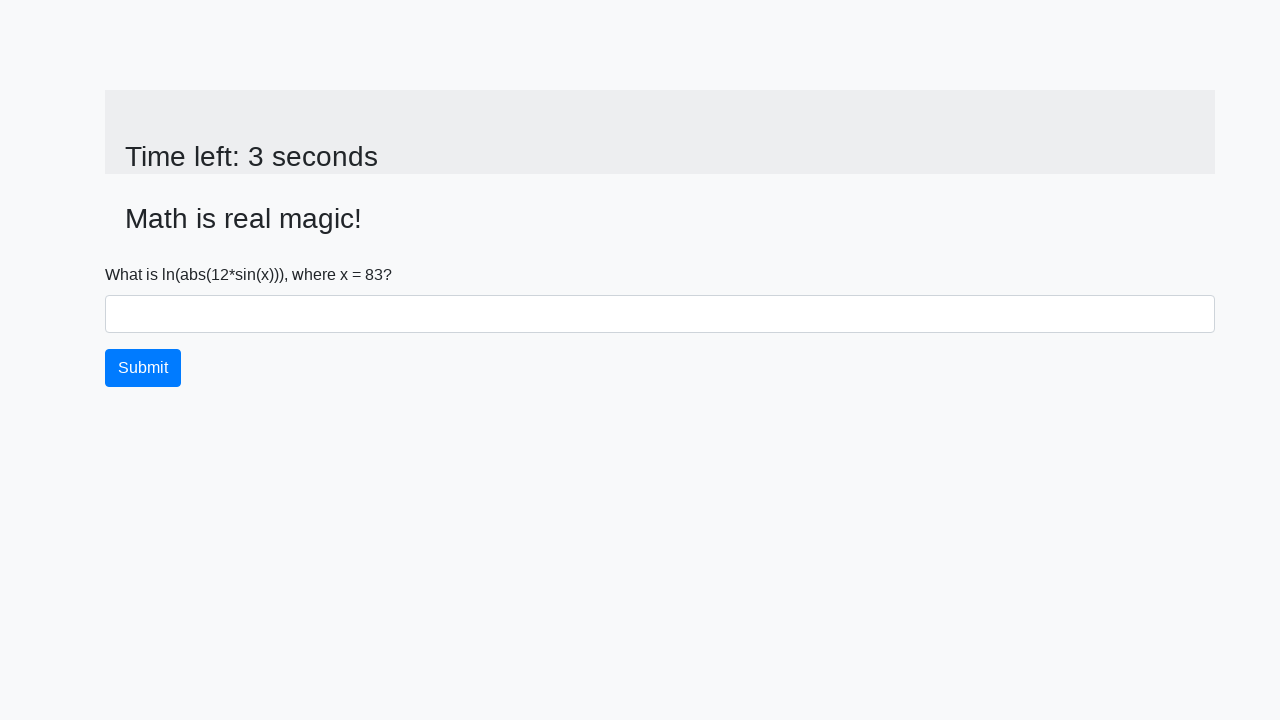

Filled answer field with calculated result: 2.45275989662158 on #answer
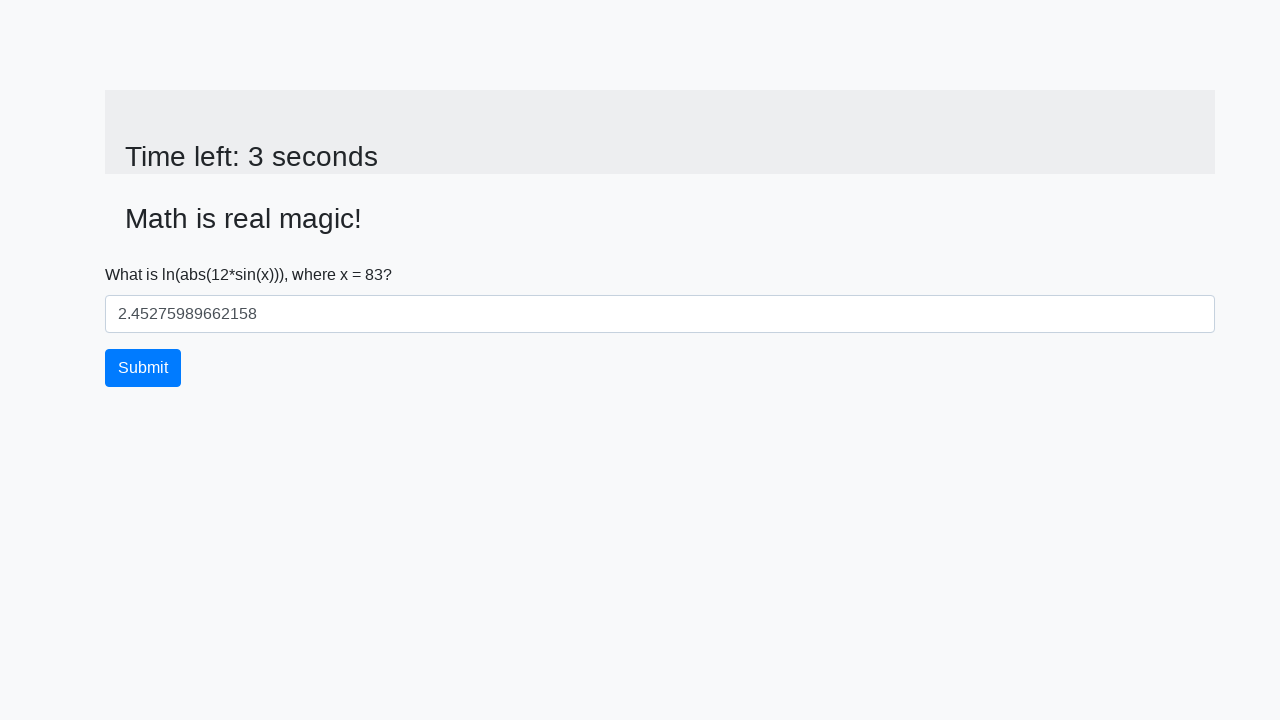

Clicked submit button to submit the answer at (143, 368) on button
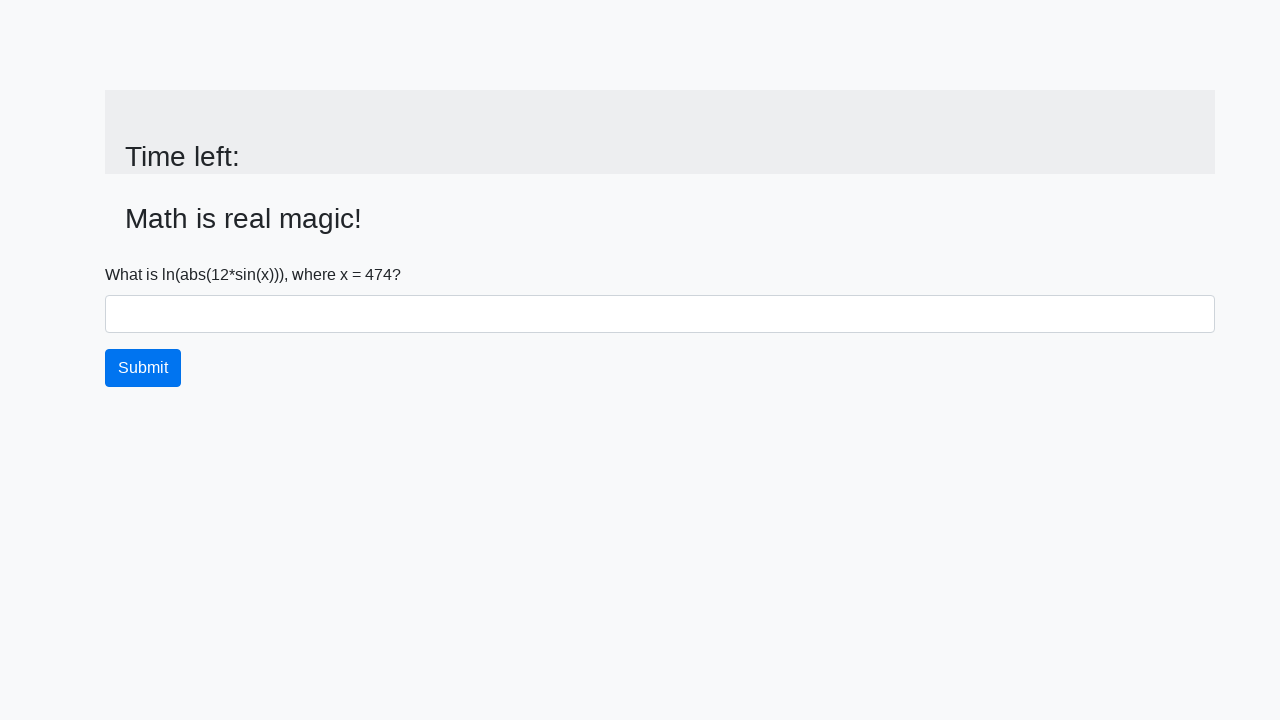

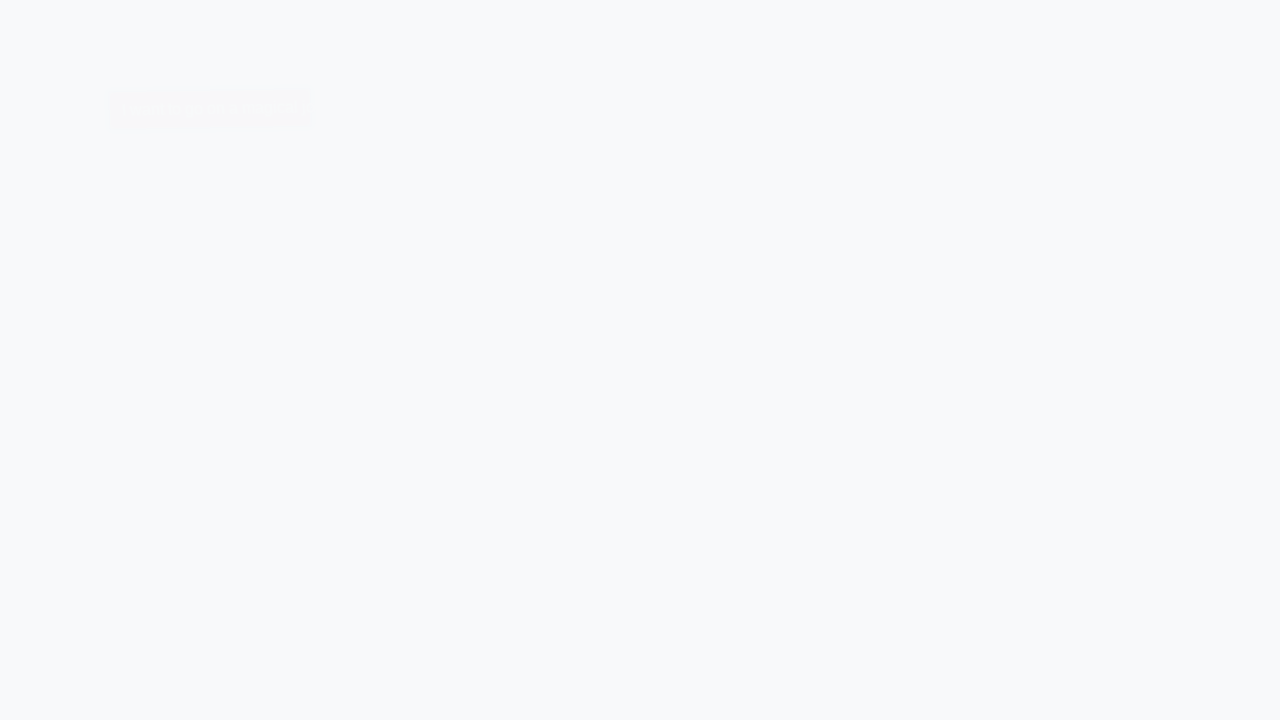